Tests dynamic loading where element is added to DOM after clicking start

Starting URL: https://the-internet.herokuapp.com/dynamic_loading/2

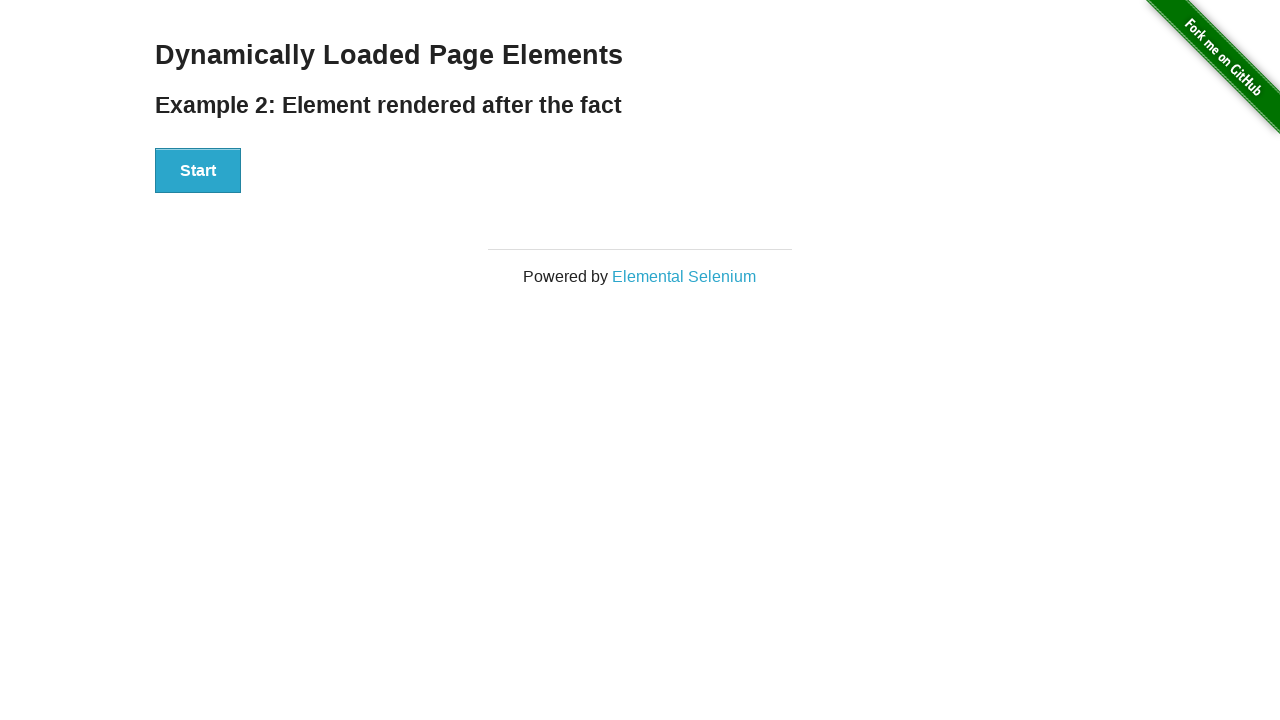

Located all finish h4 elements on the page
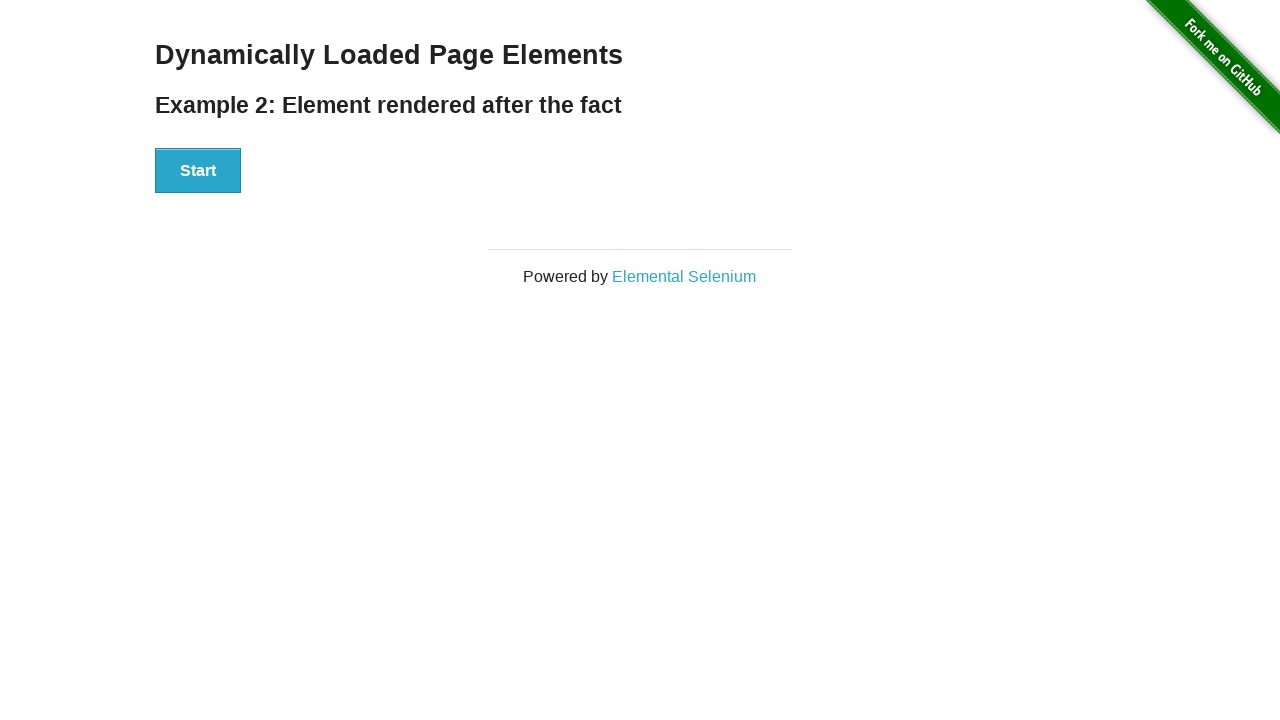

Clicked the start button to trigger dynamic loading at (198, 171) on div#start button
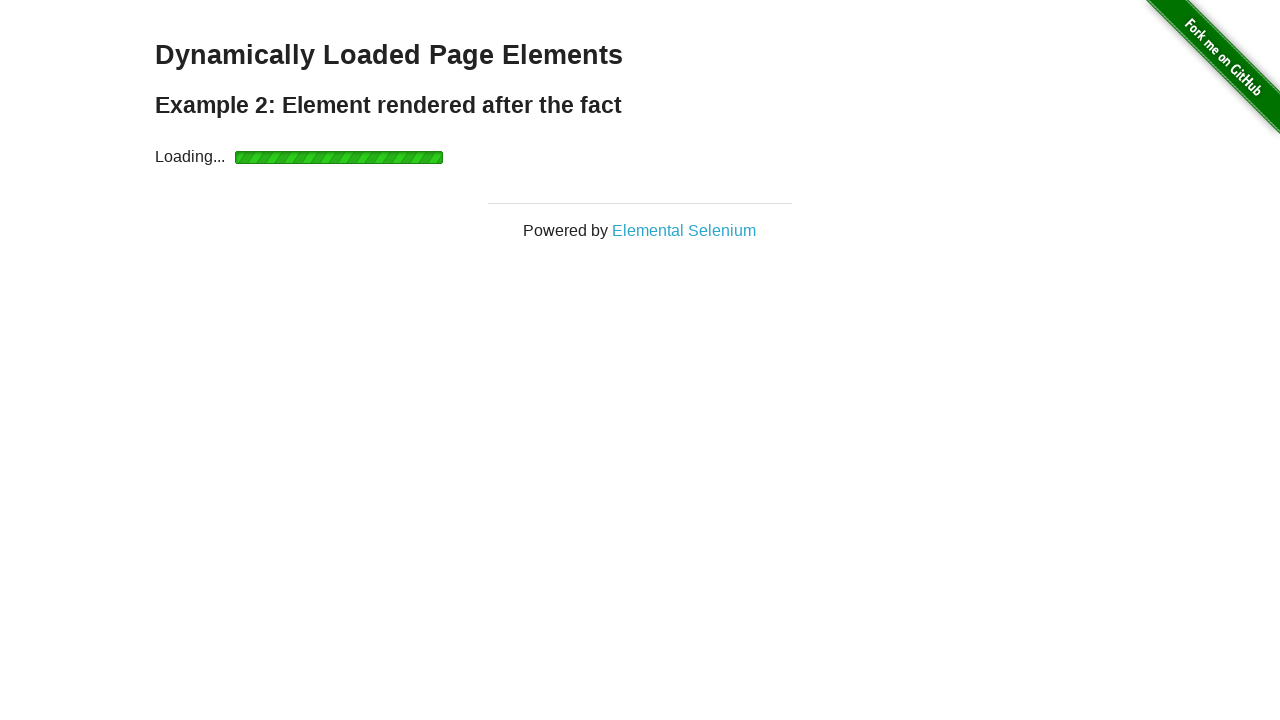

Waited for Hello World element to become visible in DOM
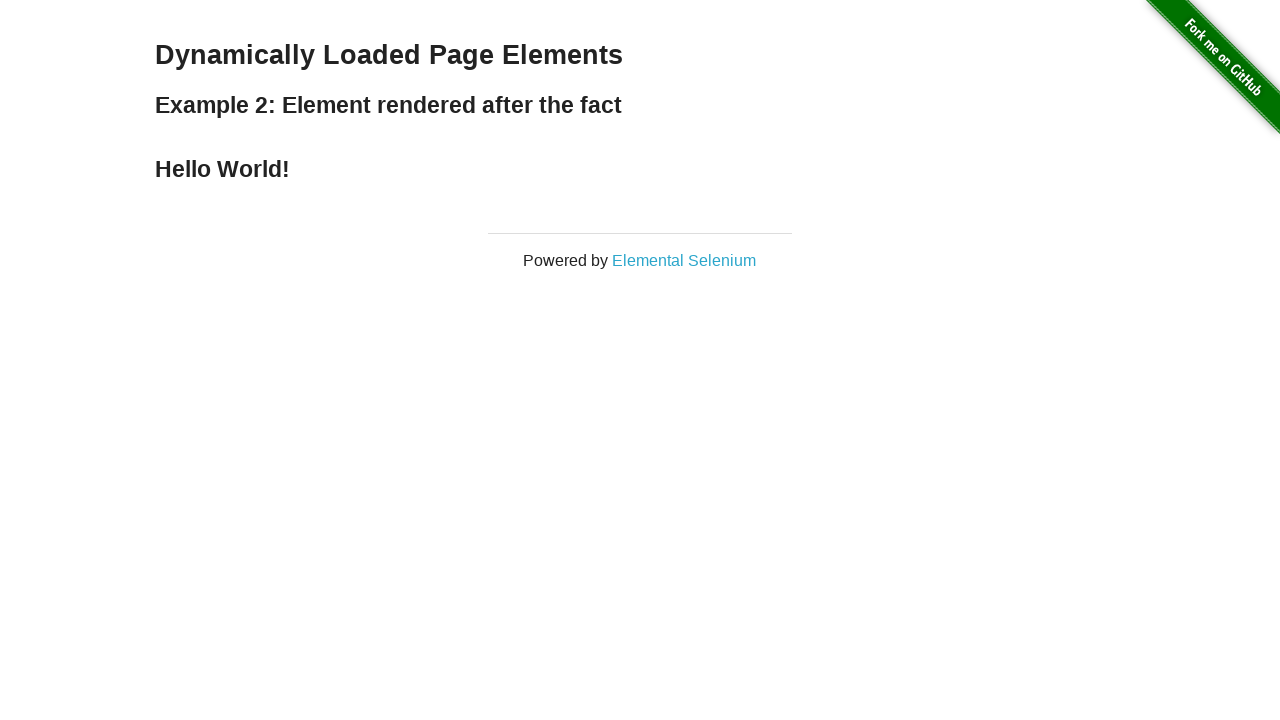

Verified that the Hello World element is now visible
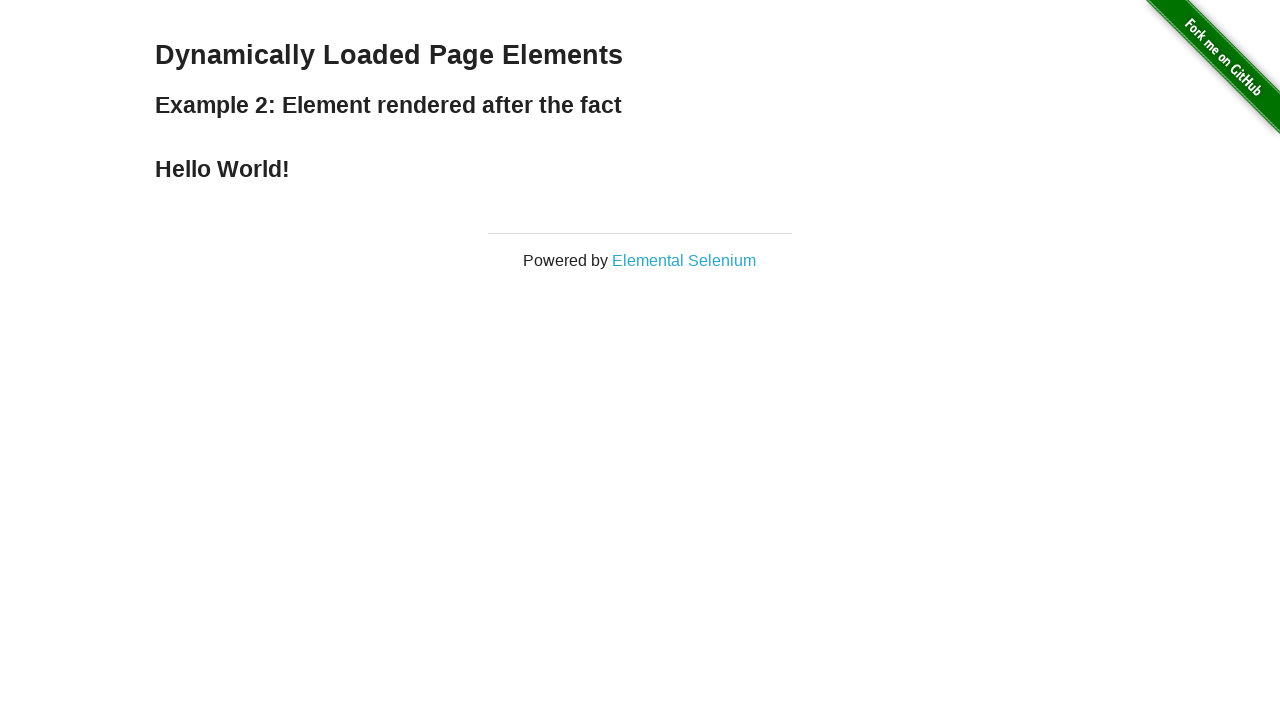

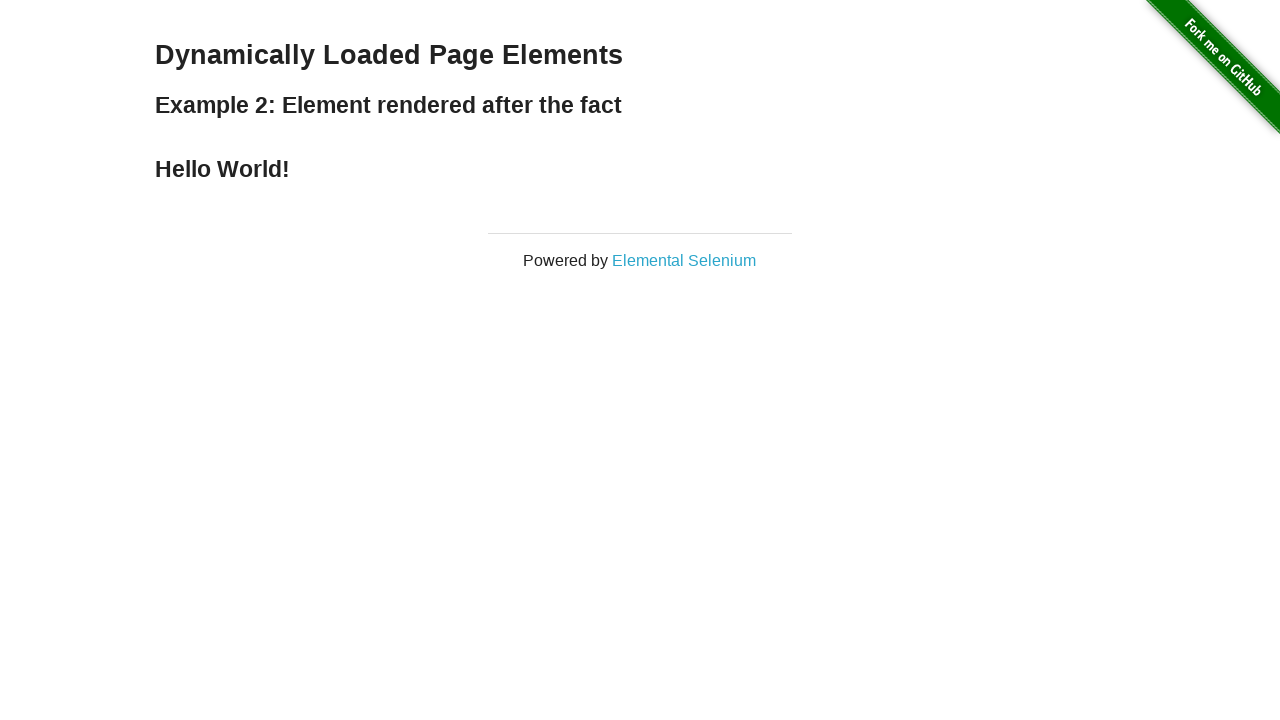